Tests that clicking the "Book Now" button without entering ticket quantity displays an error message requiring a number between 1 and 10.

Starting URL: https://muntasir101.github.io/Movie-Ticket-Booking/

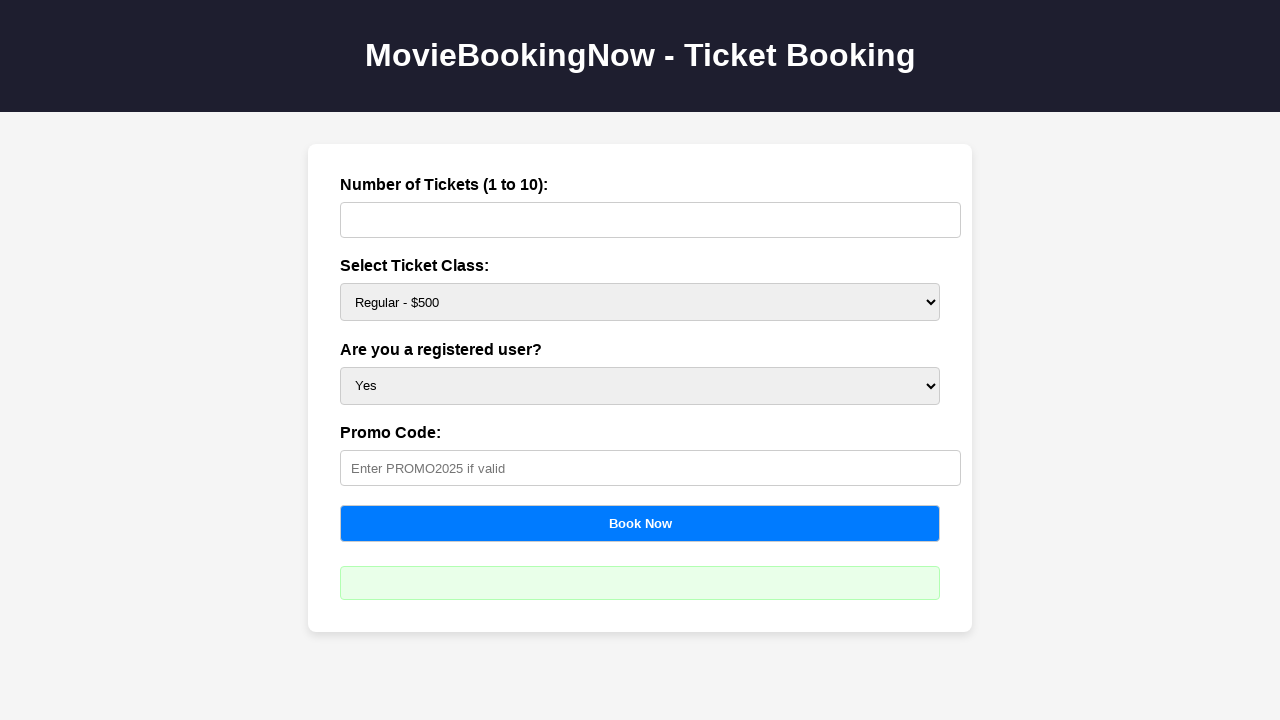

Clicked 'Book Now' button without entering ticket quantity at (640, 523) on button[onclick='calculateBooking()']
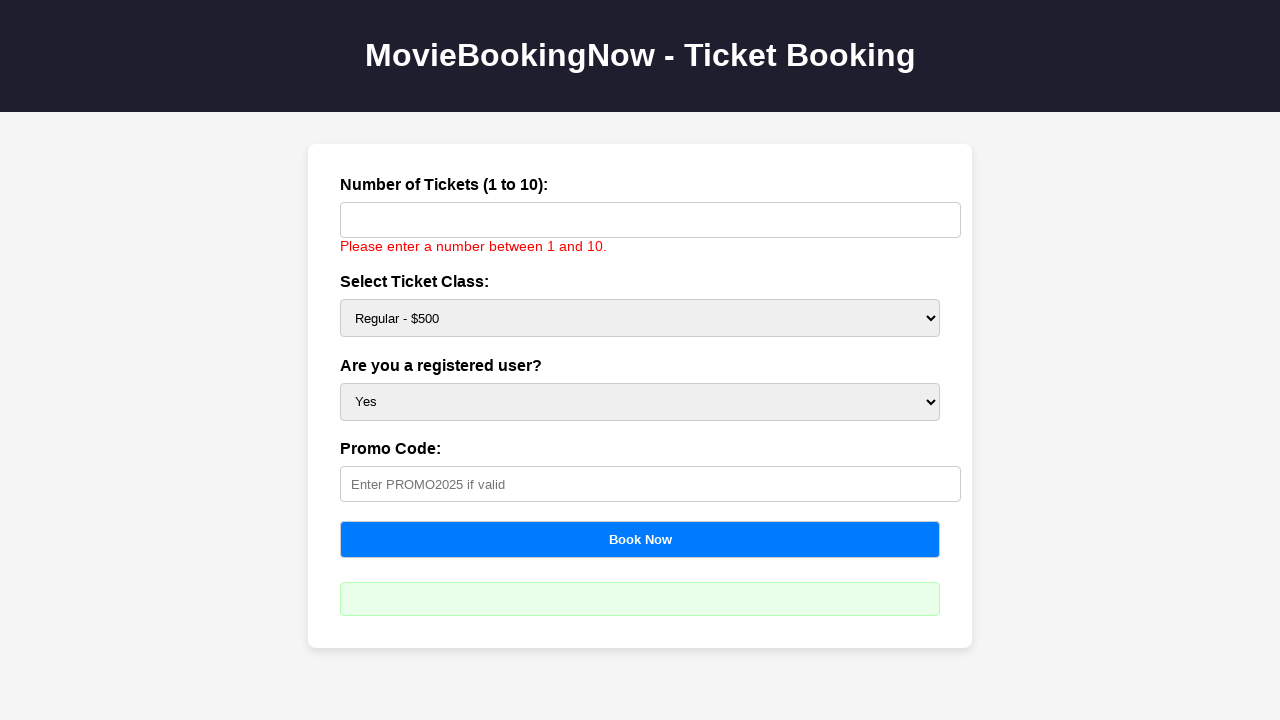

Error message selector loaded
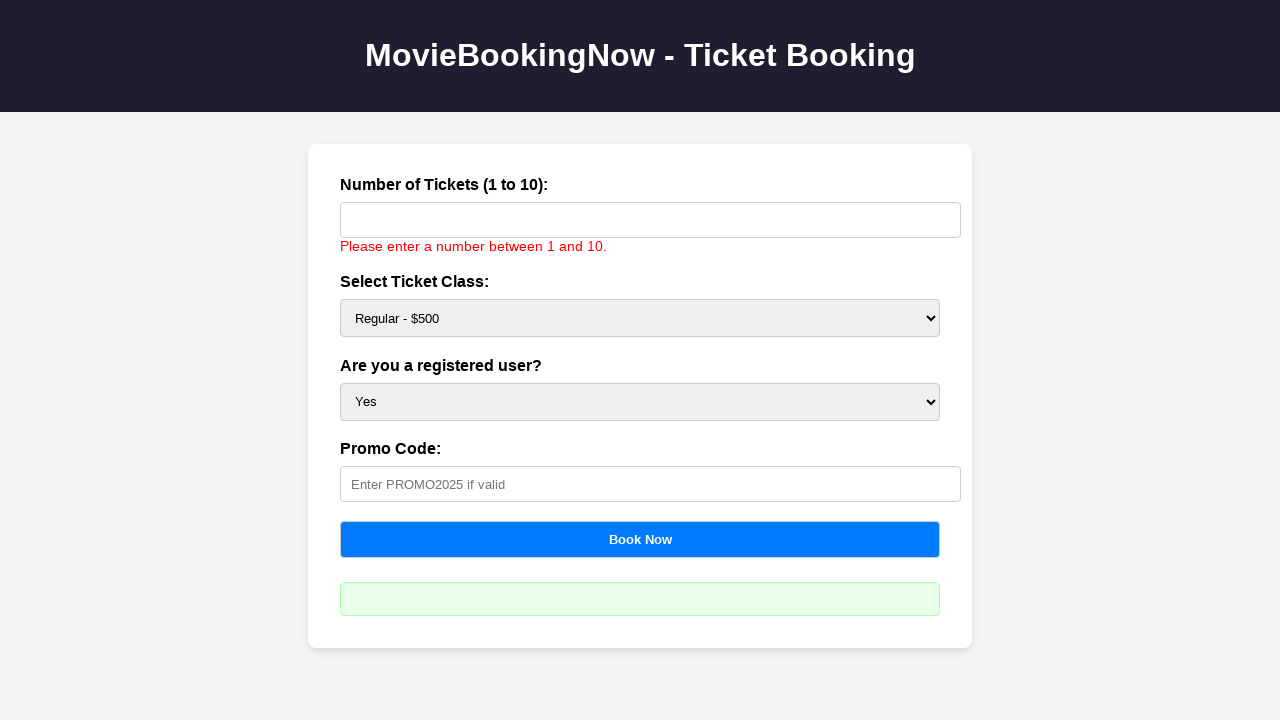

Error message is now visible, displaying requirement for ticket quantity between 1 and 10
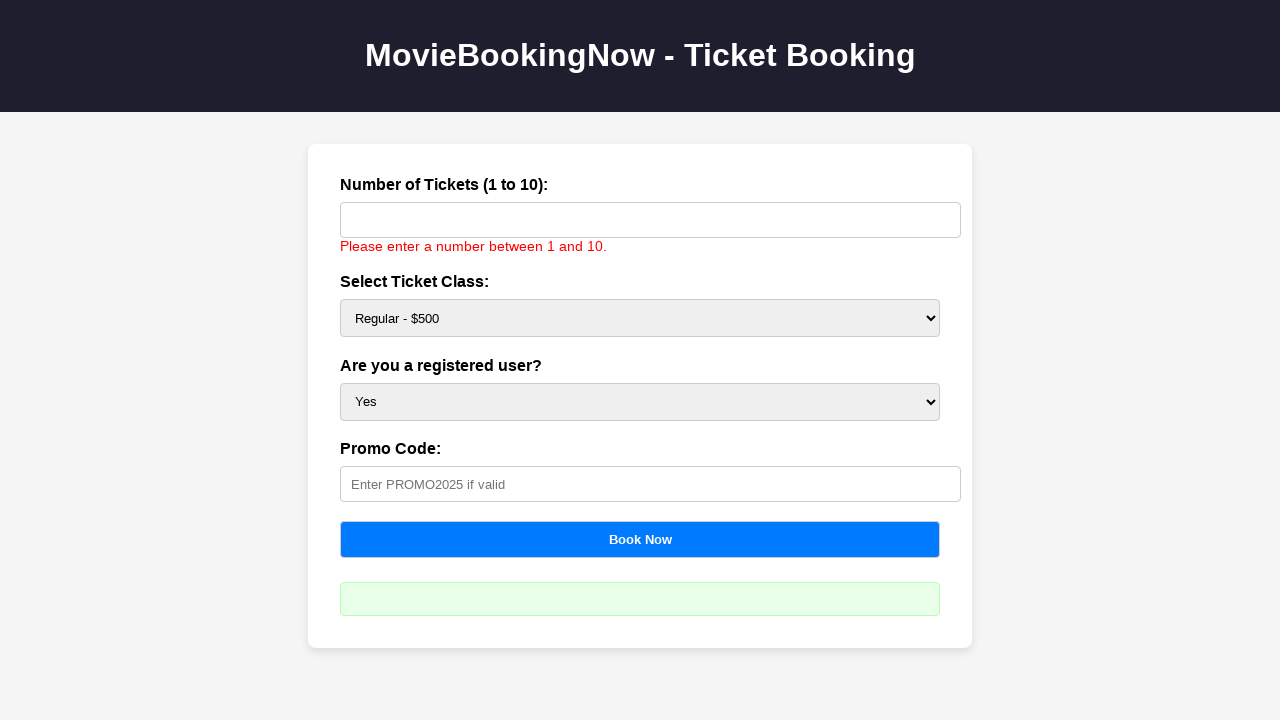

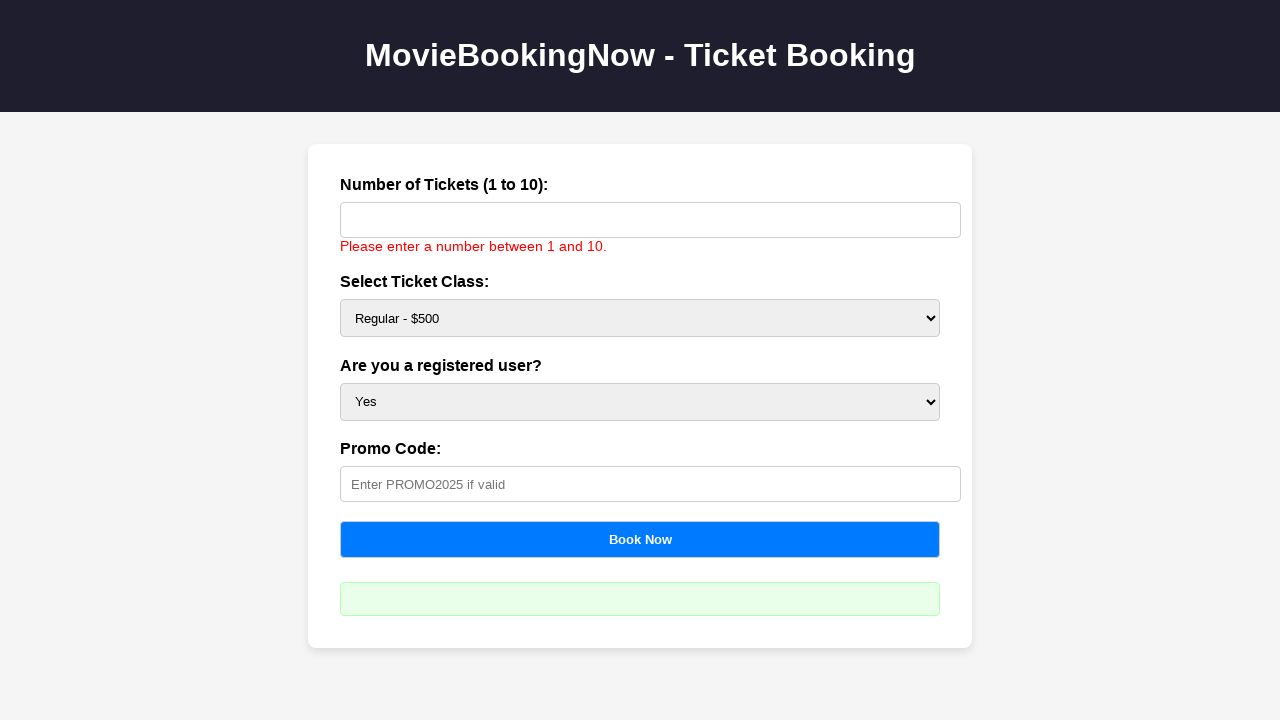